Verifies that the homepage loads successfully by navigating to it and checking the response status.

Starting URL: https://timdeschryver.dev/

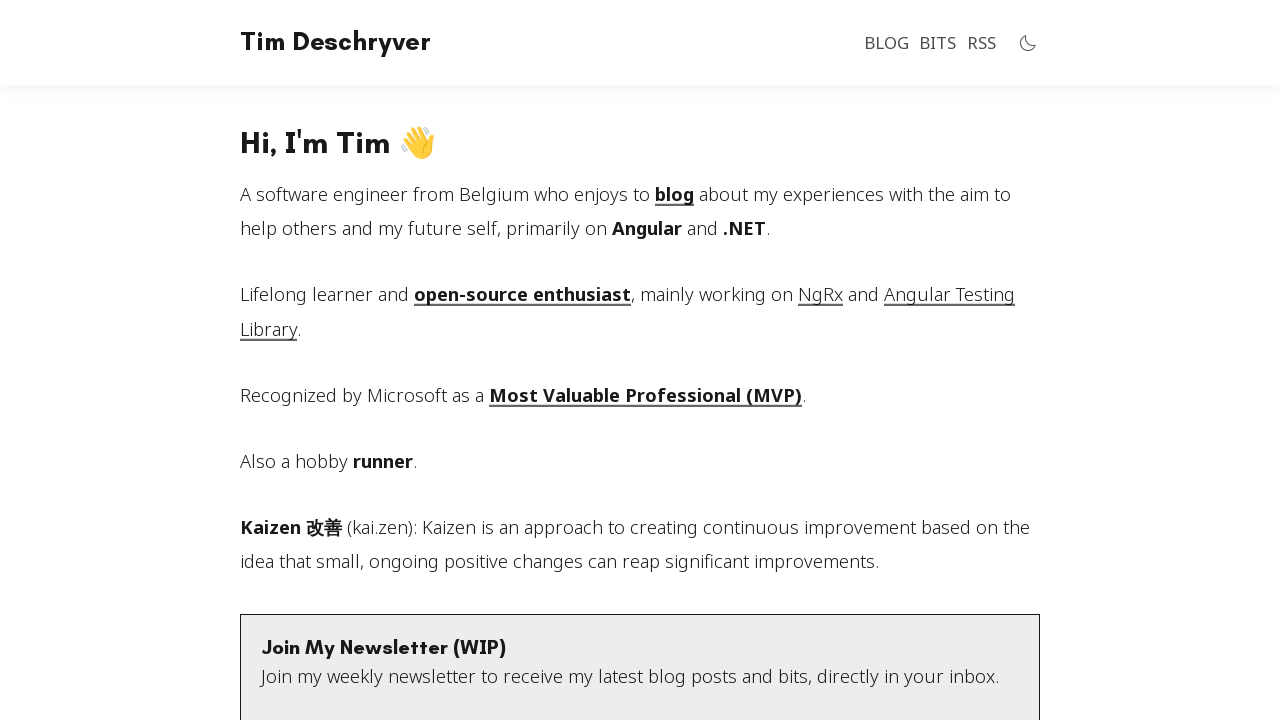

Homepage DOM content loaded
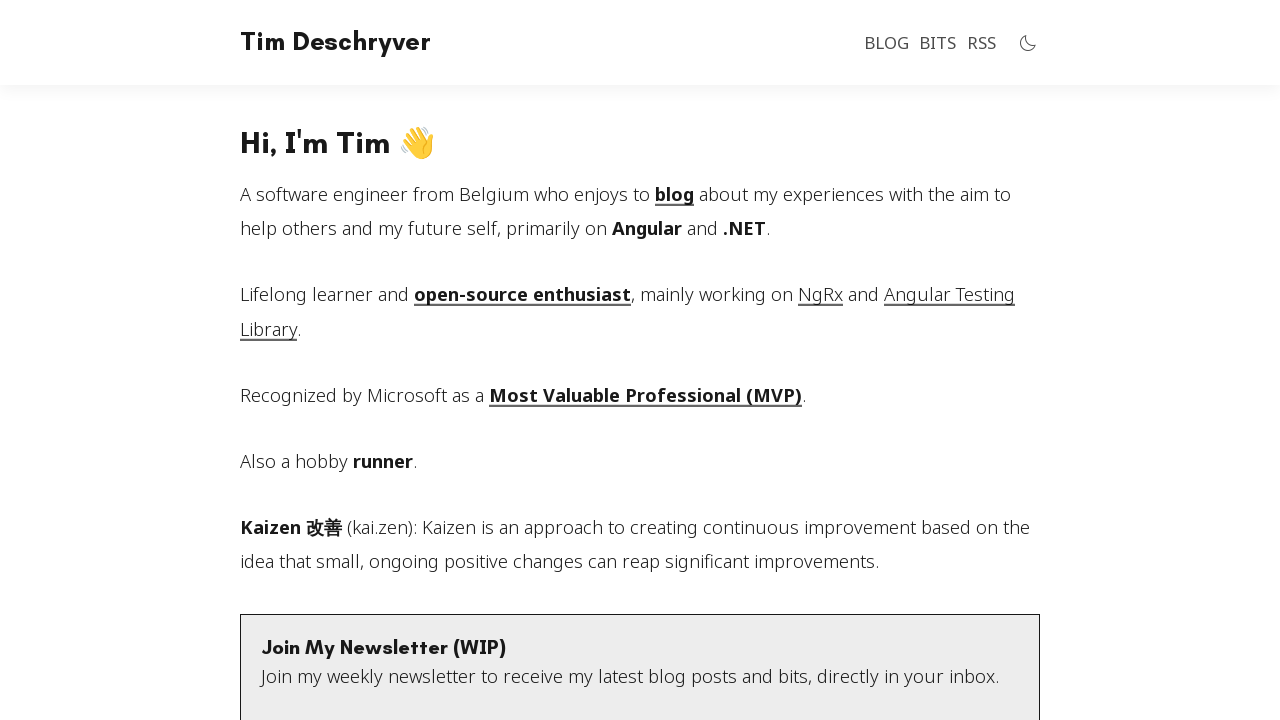

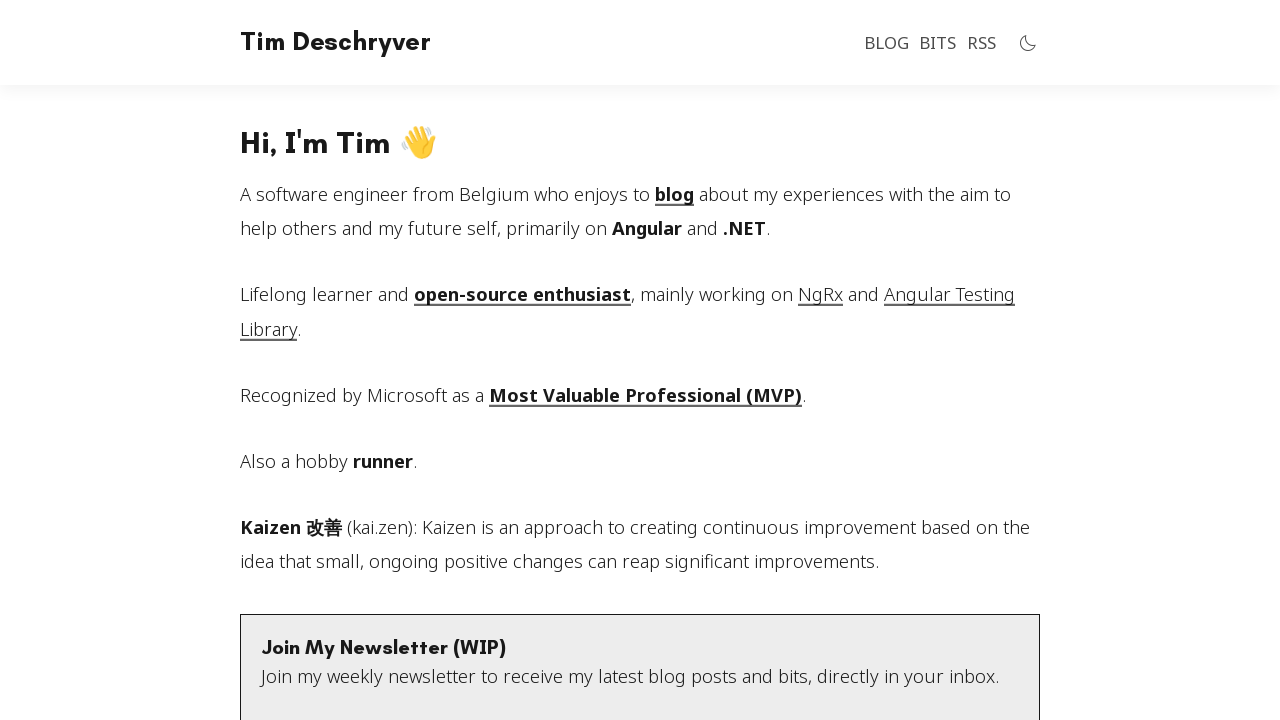